Tests unmarking completed todo items by unchecking their checkboxes

Starting URL: https://demo.playwright.dev/todomvc

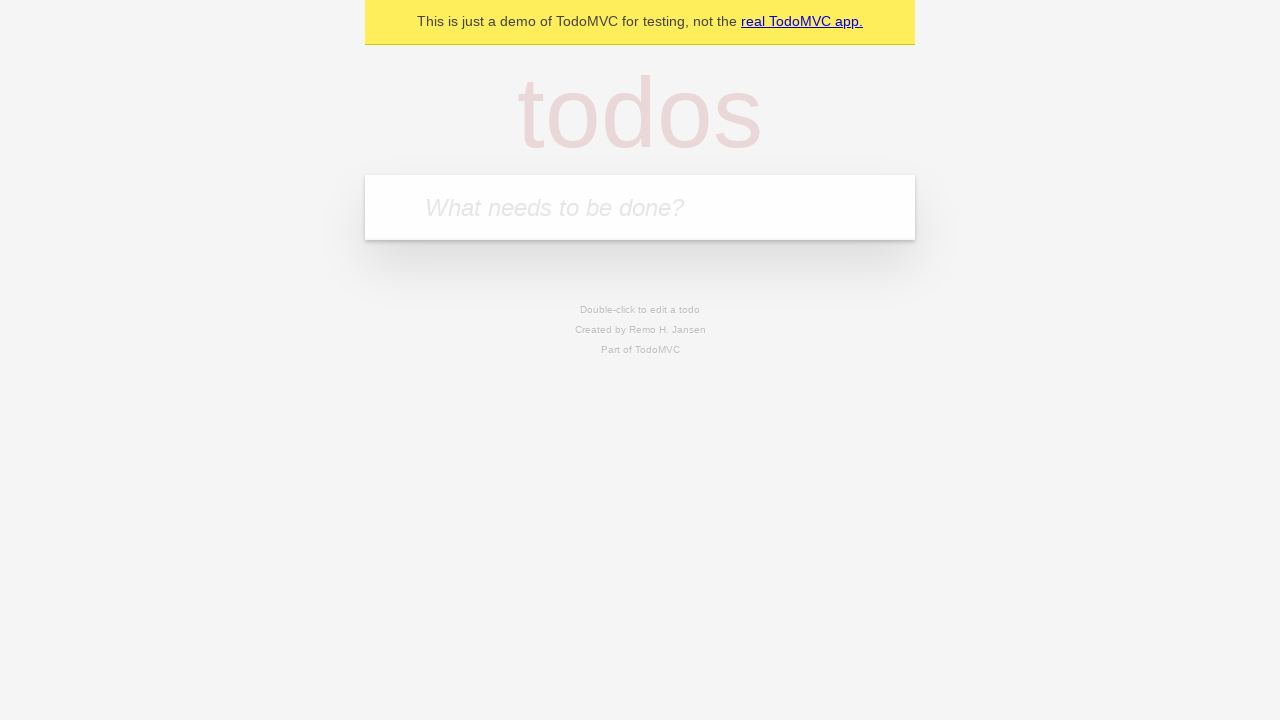

Filled todo input with 'buy some cheese' on internal:attr=[placeholder="What needs to be done?"i]
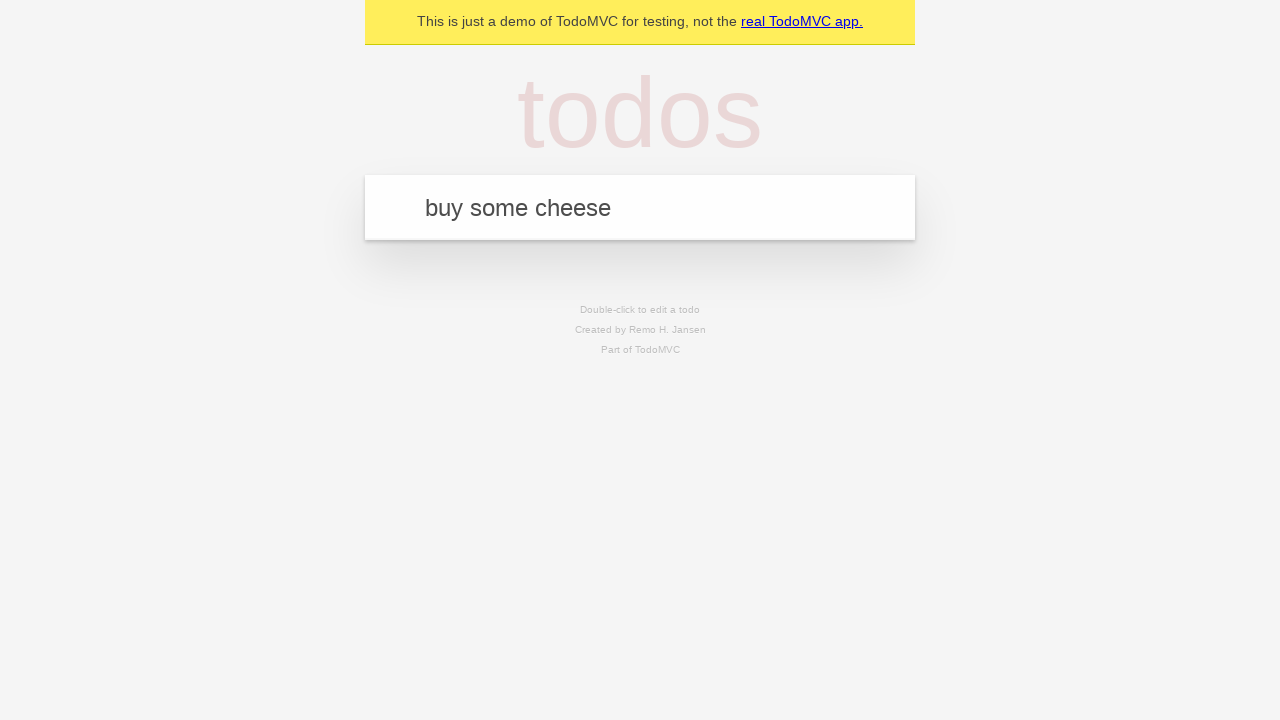

Pressed Enter to create todo item 'buy some cheese' on internal:attr=[placeholder="What needs to be done?"i]
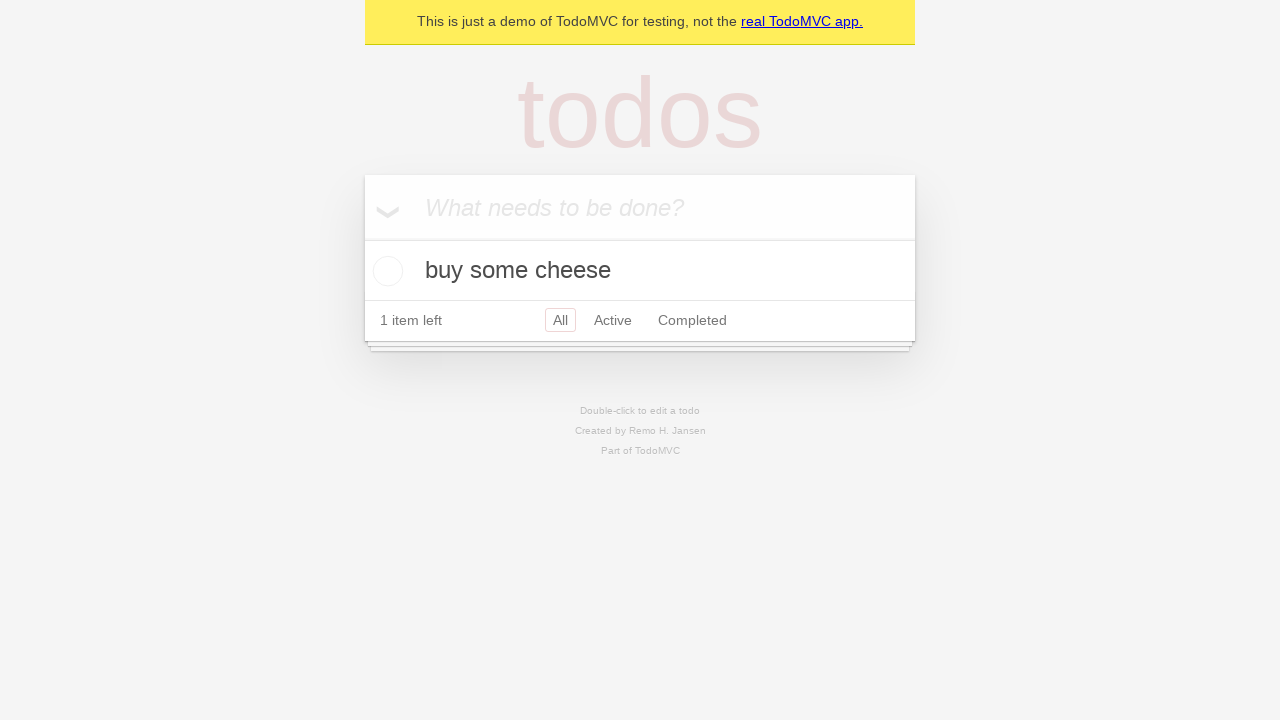

Filled todo input with 'feed the cat' on internal:attr=[placeholder="What needs to be done?"i]
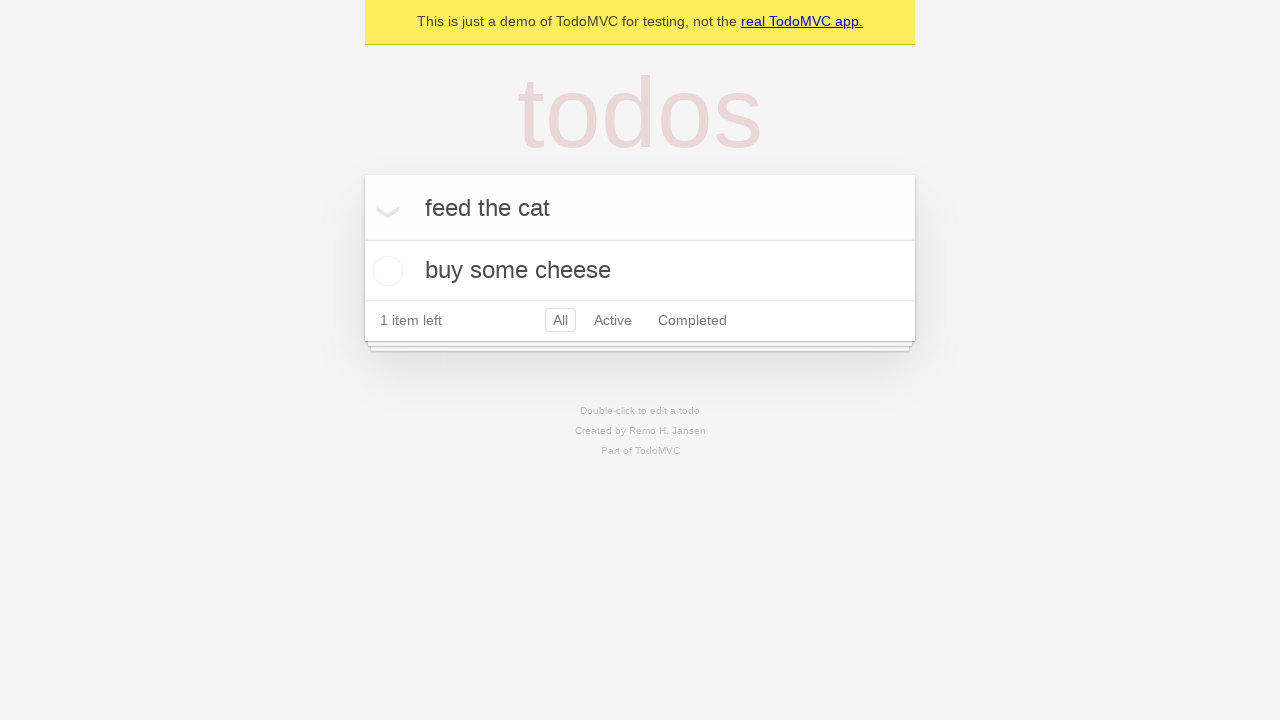

Pressed Enter to create todo item 'feed the cat' on internal:attr=[placeholder="What needs to be done?"i]
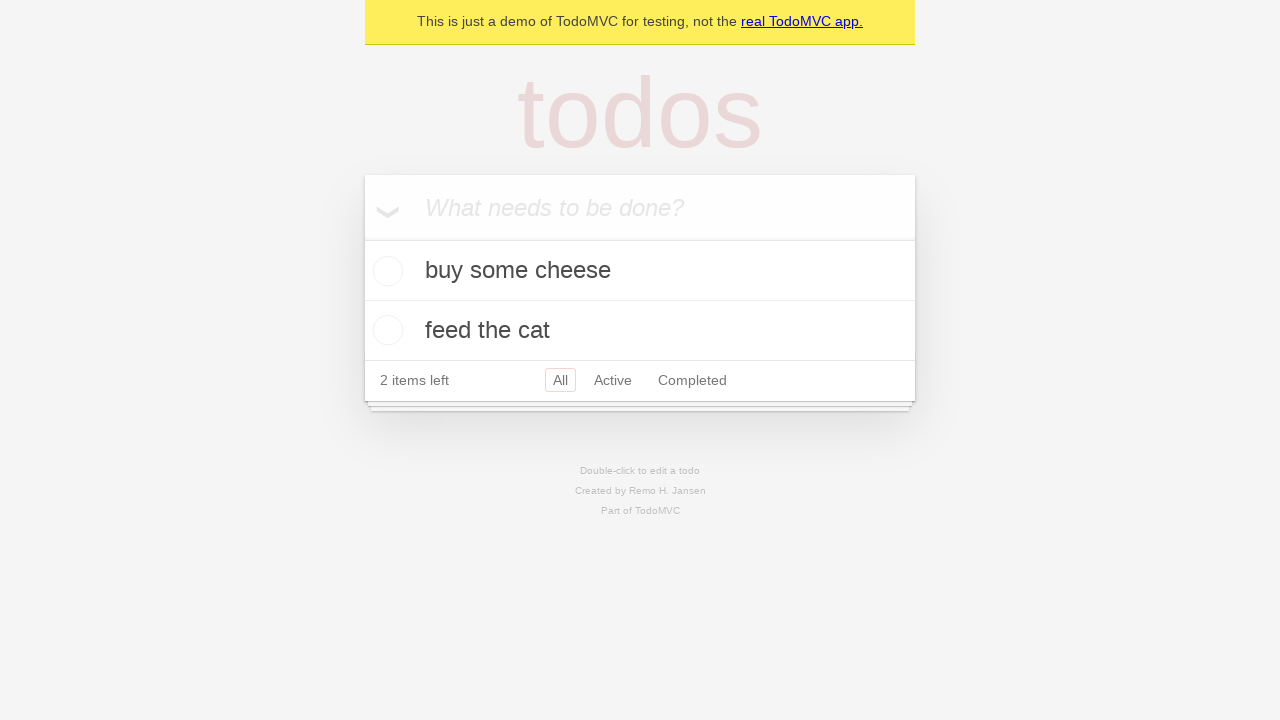

Retrieved first todo item
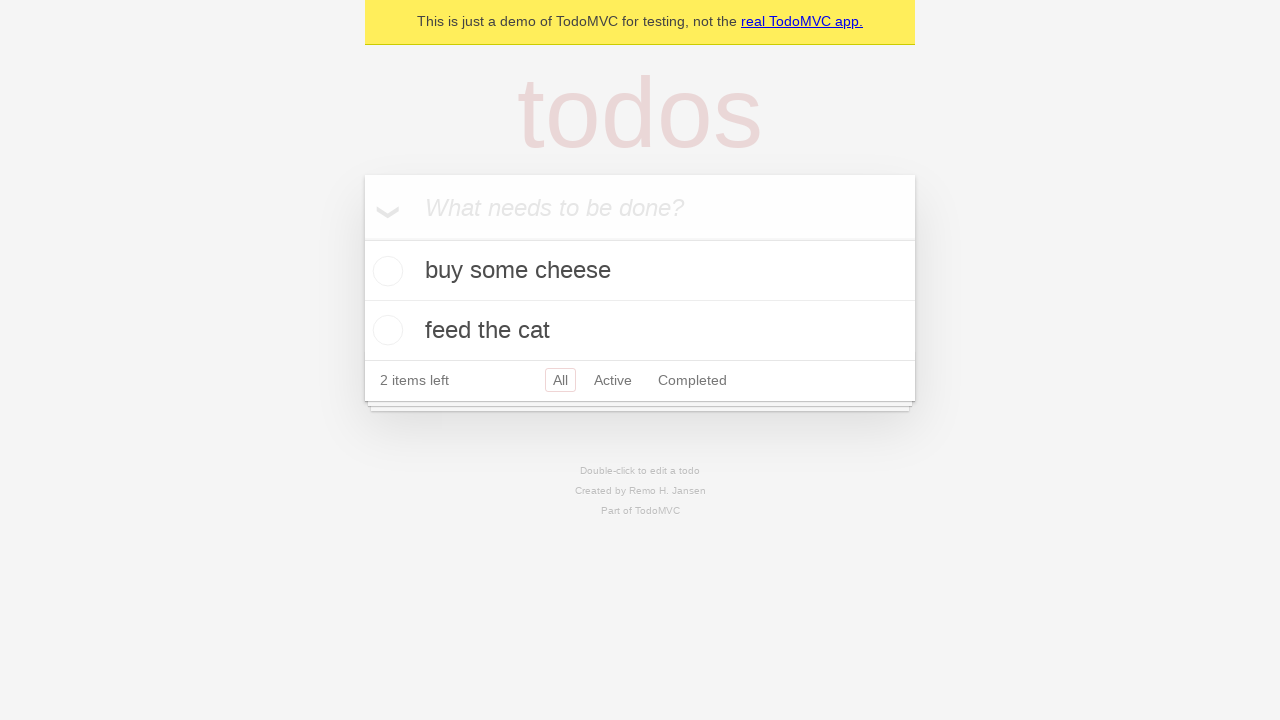

Retrieved checkbox element from first todo item
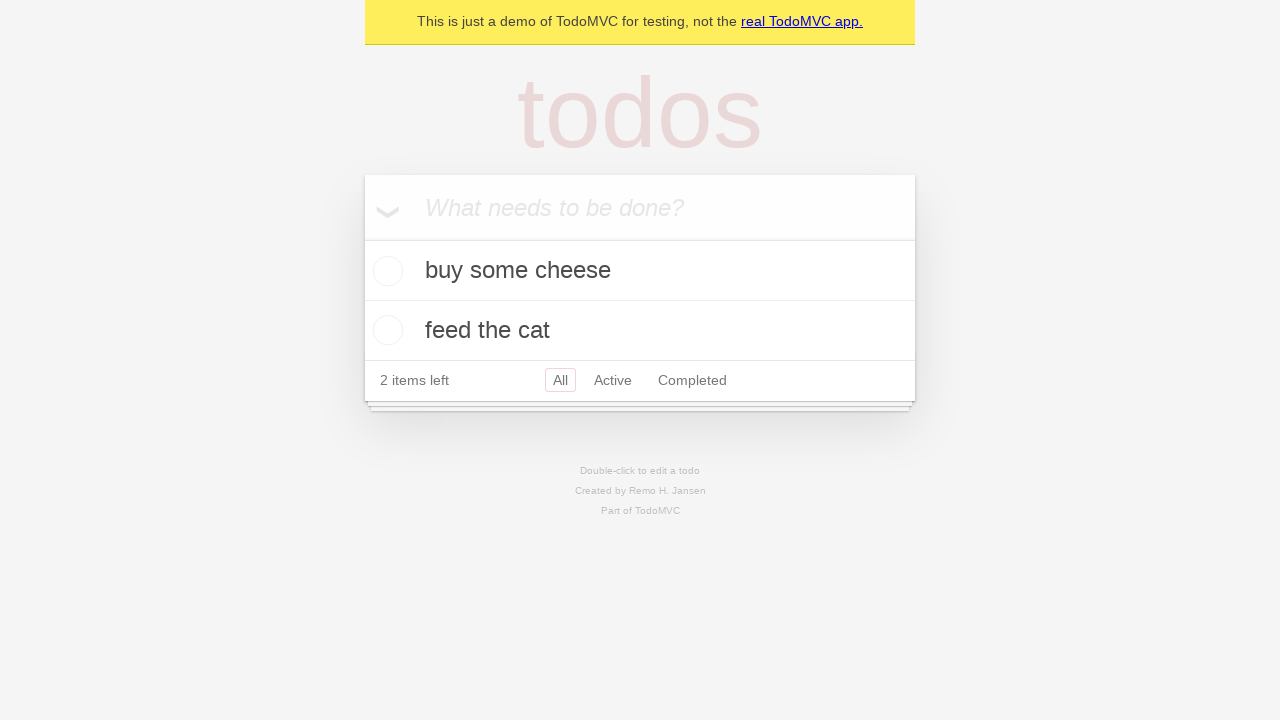

Checked first todo item checkbox to mark as complete at (385, 271) on internal:testid=[data-testid="todo-item"s] >> nth=0 >> internal:role=checkbox
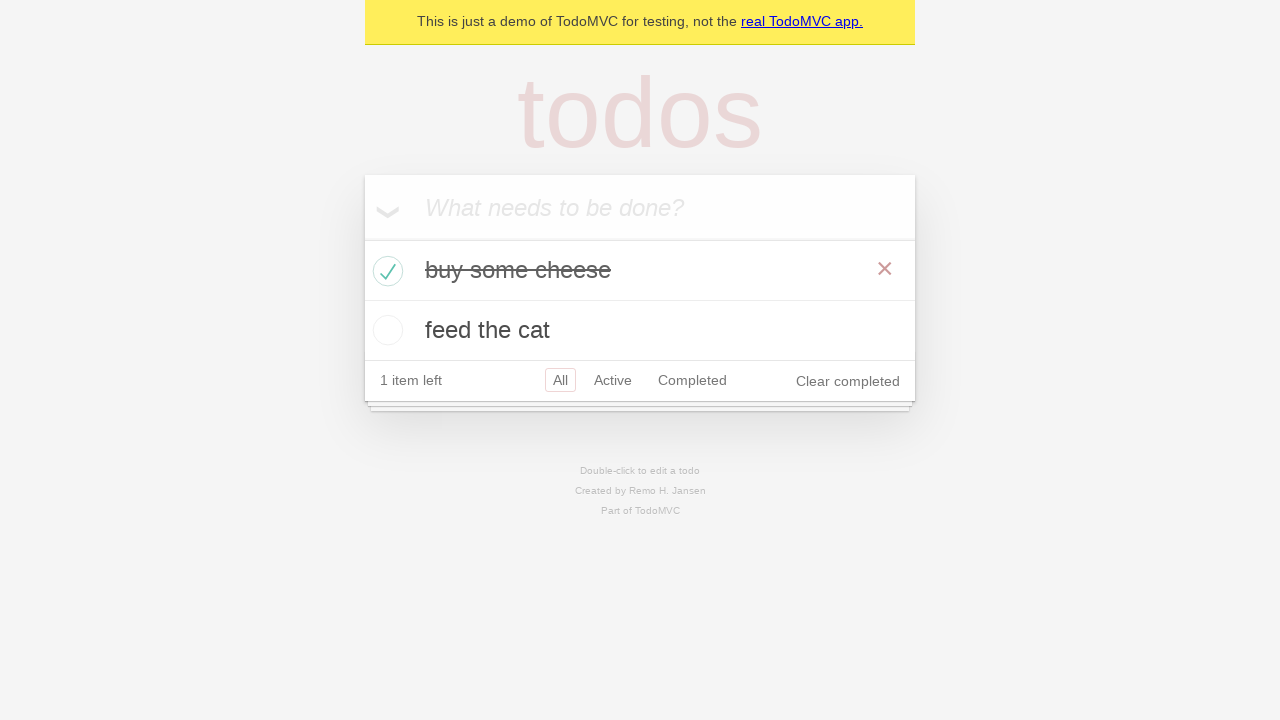

Unchecked first todo item checkbox to unmark as complete at (385, 271) on internal:testid=[data-testid="todo-item"s] >> nth=0 >> internal:role=checkbox
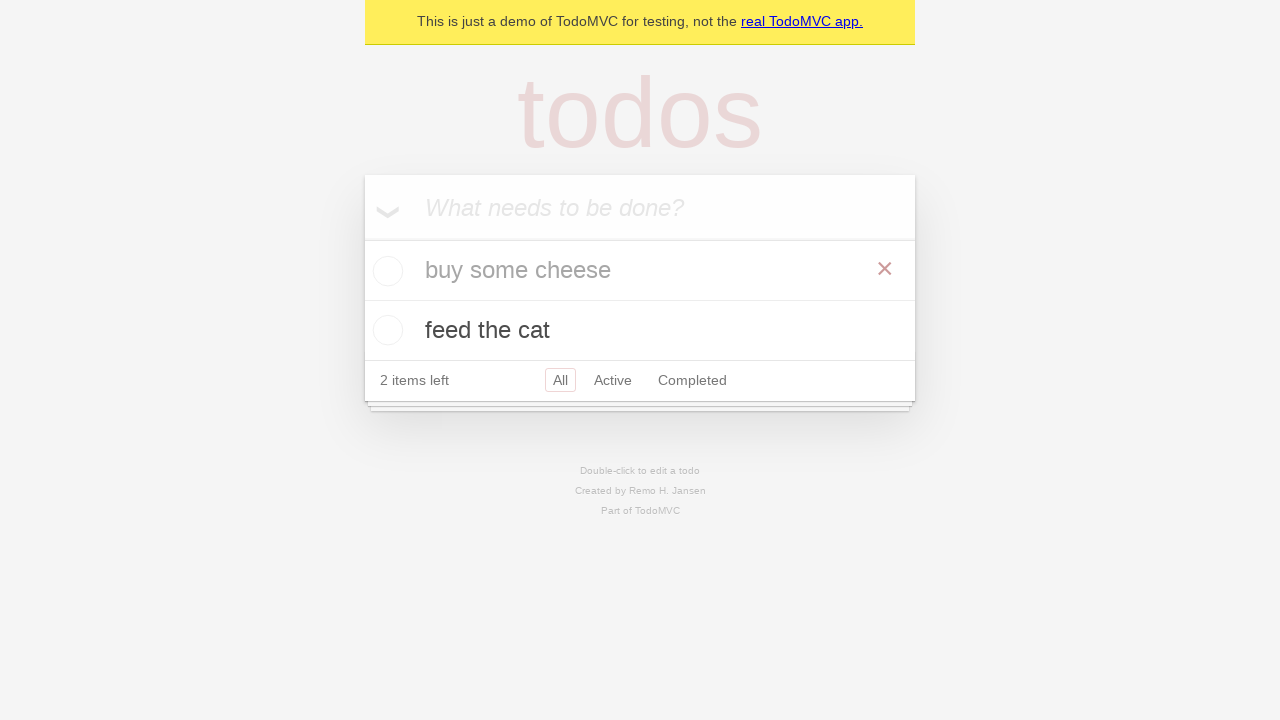

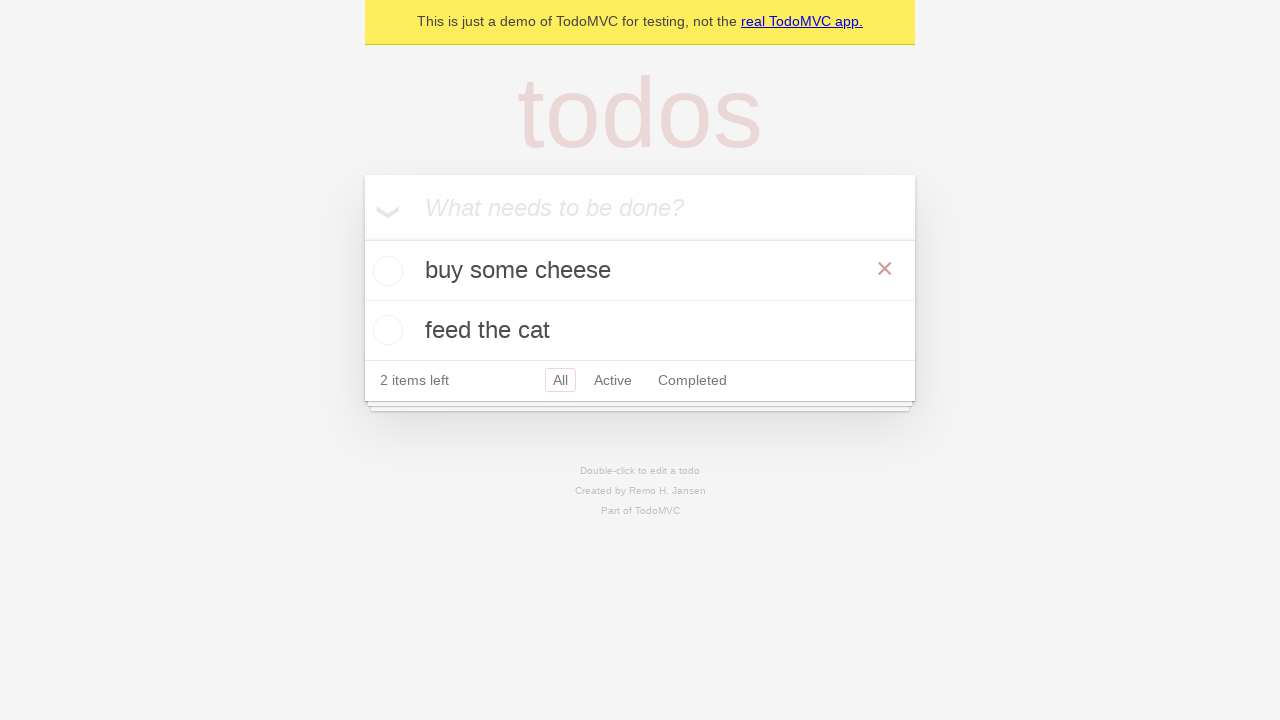